Tests a demo registration form by navigating to a practice page, filling out all form fields (username, email, gender, hobbies, interests, country, date of birth, bio, rating, color picker, and toggles), and submitting the form.

Starting URL: https://material.playwrightvn.com/

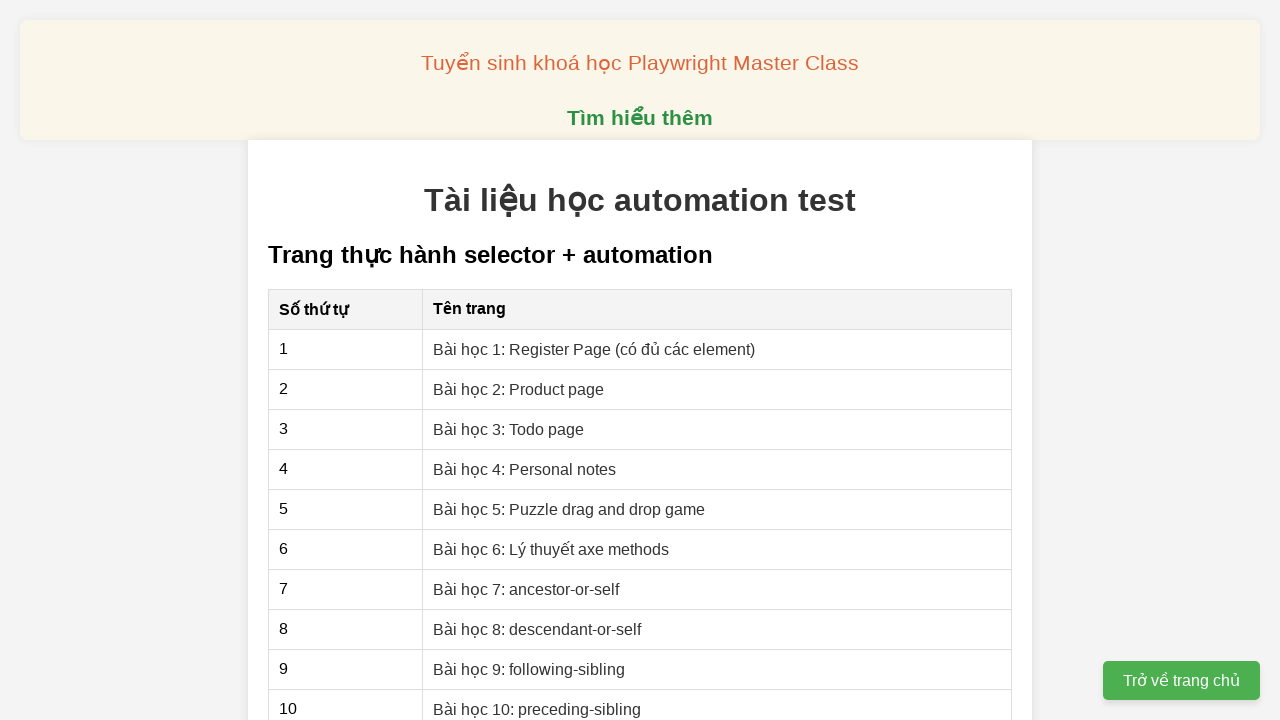

Clicked on 'Bài học 1: Register Page' link at (594, 349) on xpath=//a[contains(text(),'Bài học 1: Register Page (có đủ các element)')]
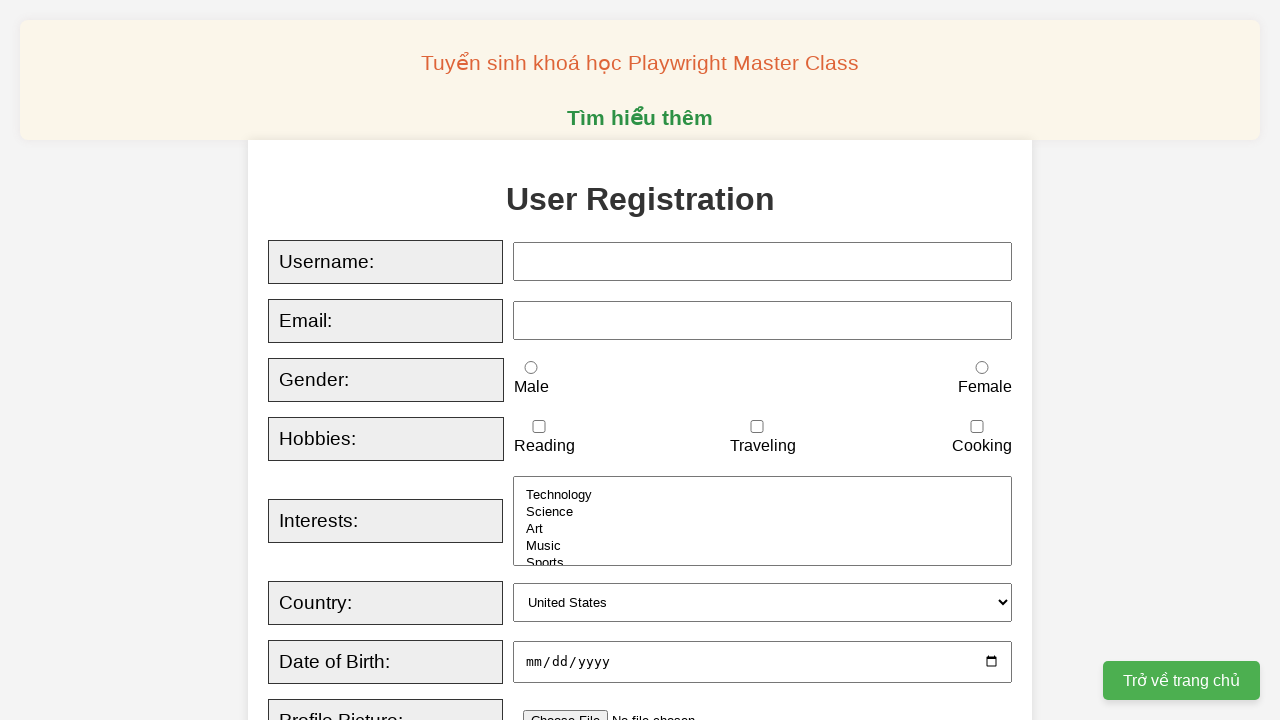

Filled username field with 'Marcus Thompson' on xpath=//input[@id='username']
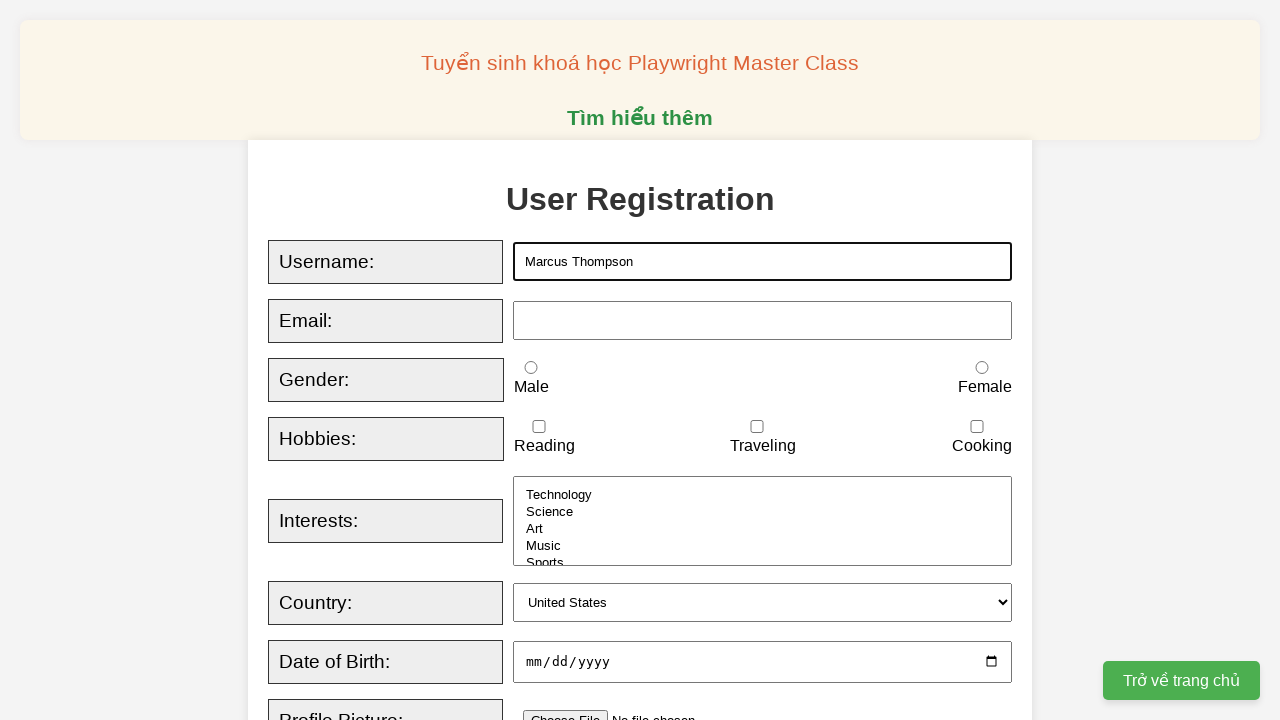

Filled email field with 'marcus.thompson@testmail.net' on xpath=//input[@id='email']
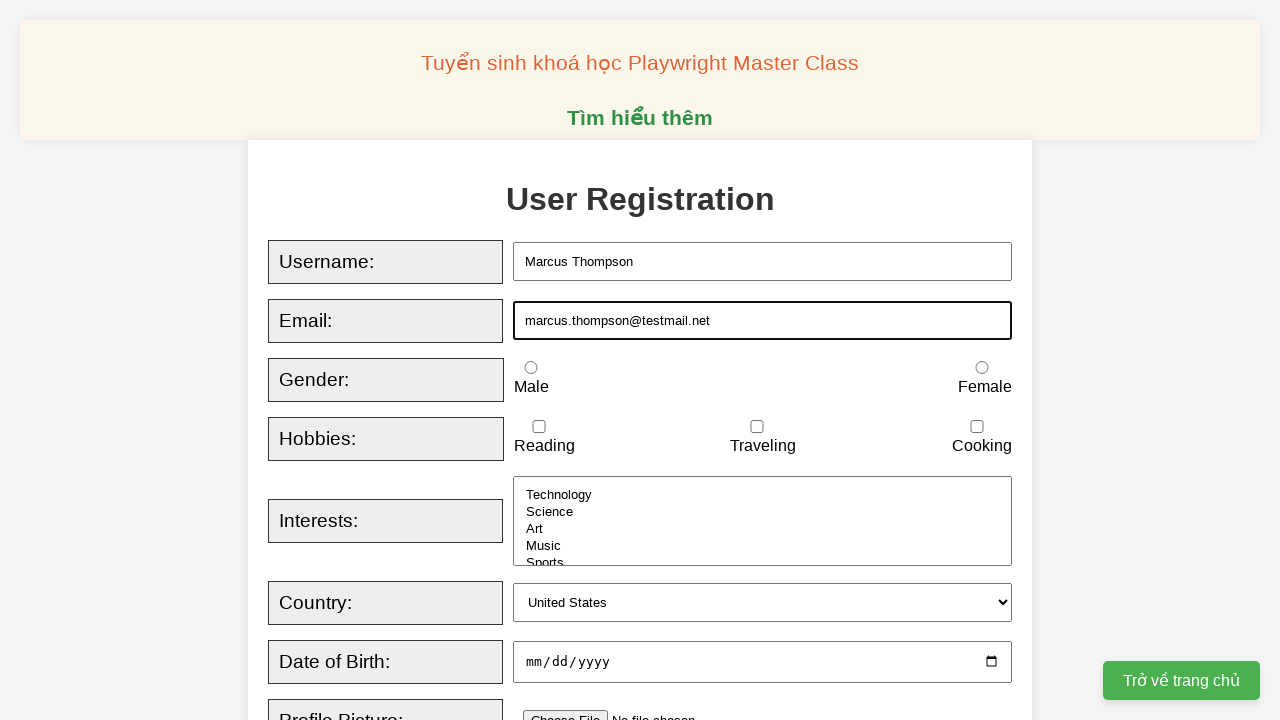

Selected male gender option at (531, 368) on xpath=//input[@id='male']
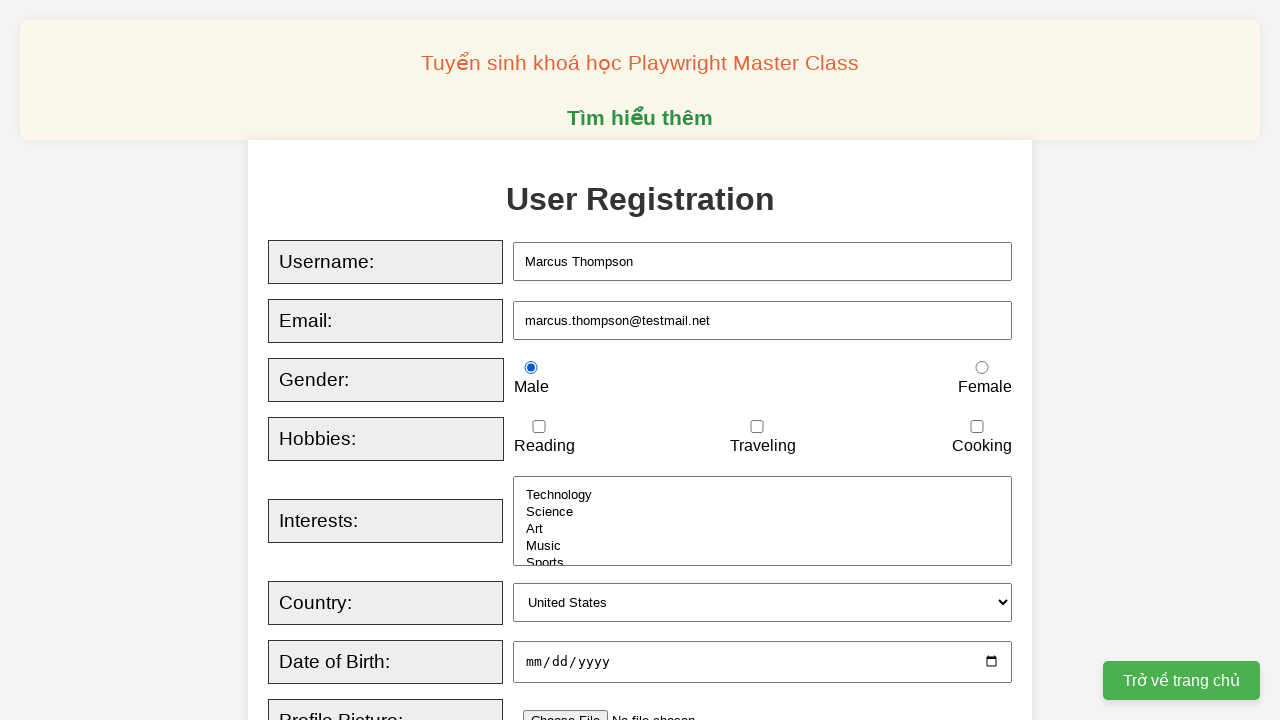

Checked reading hobby checkbox at (539, 427) on xpath=//input[@id='reading']
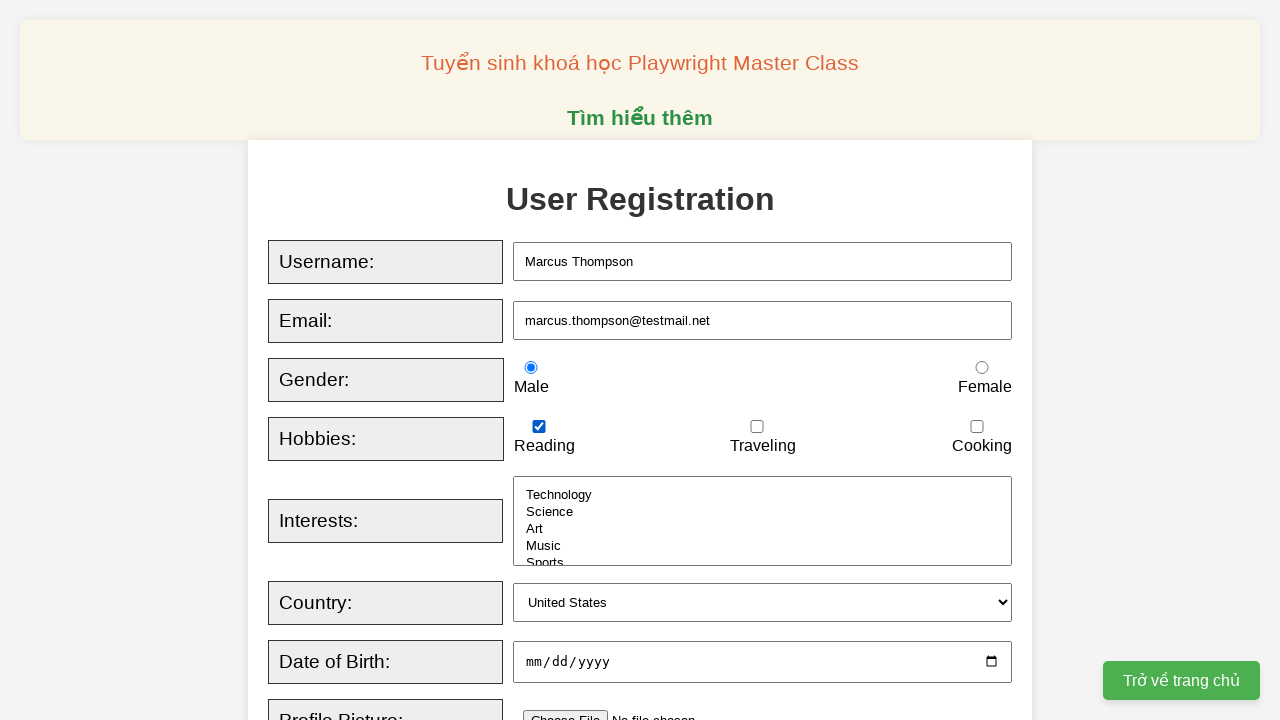

Selected 'Technology' from interests dropdown on xpath=//select[@id='interests']
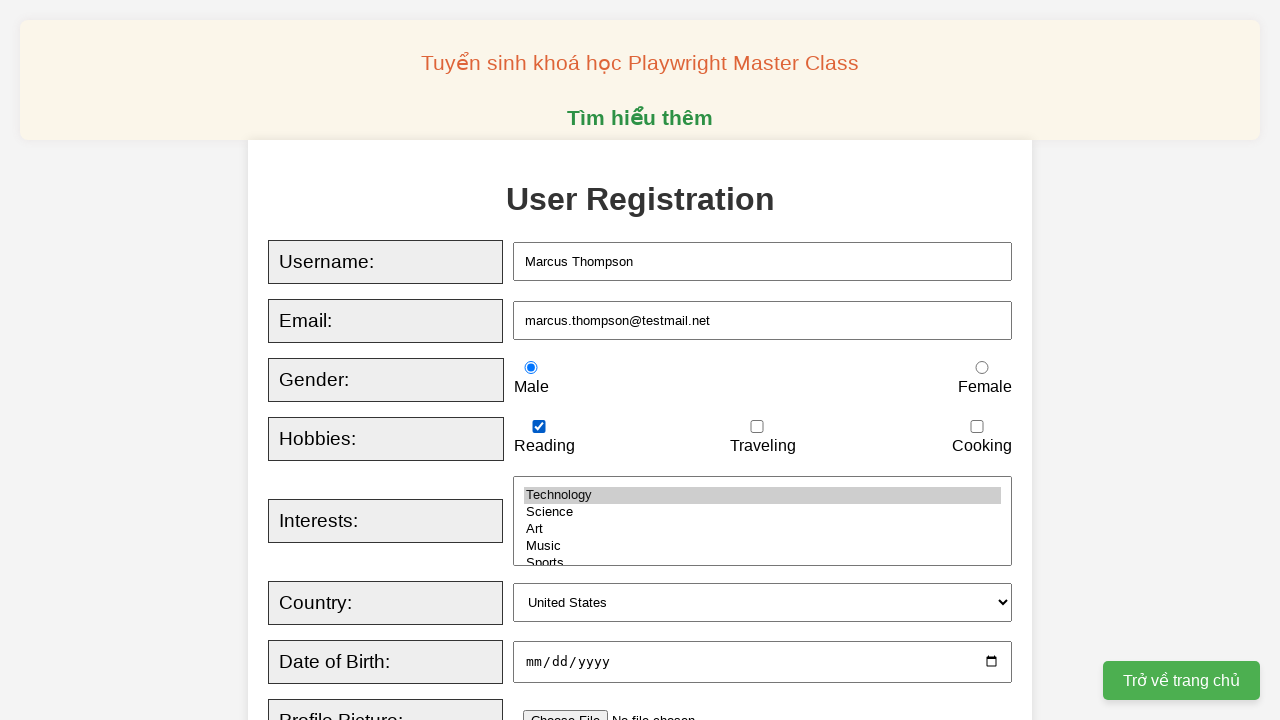

Selected 'Canada' from country dropdown on xpath=//select[@id='country']
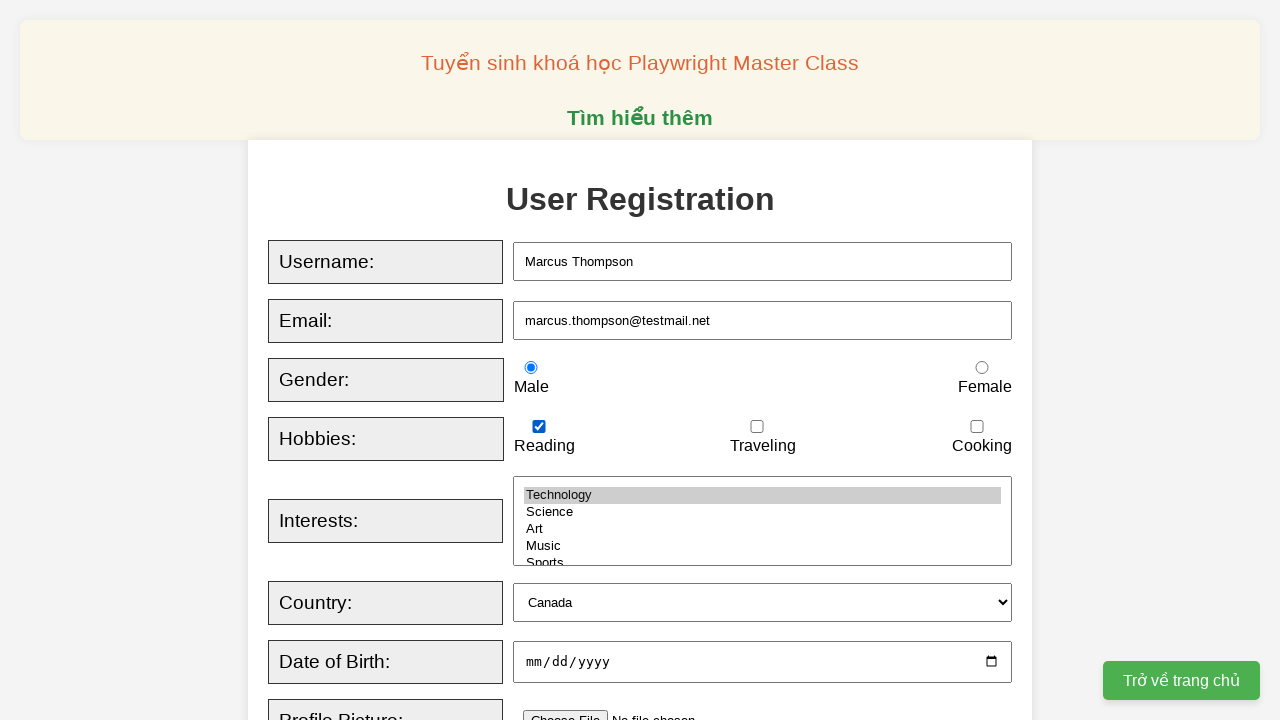

Filled date of birth with '1995-08-15' on xpath=//input[@id='dob']
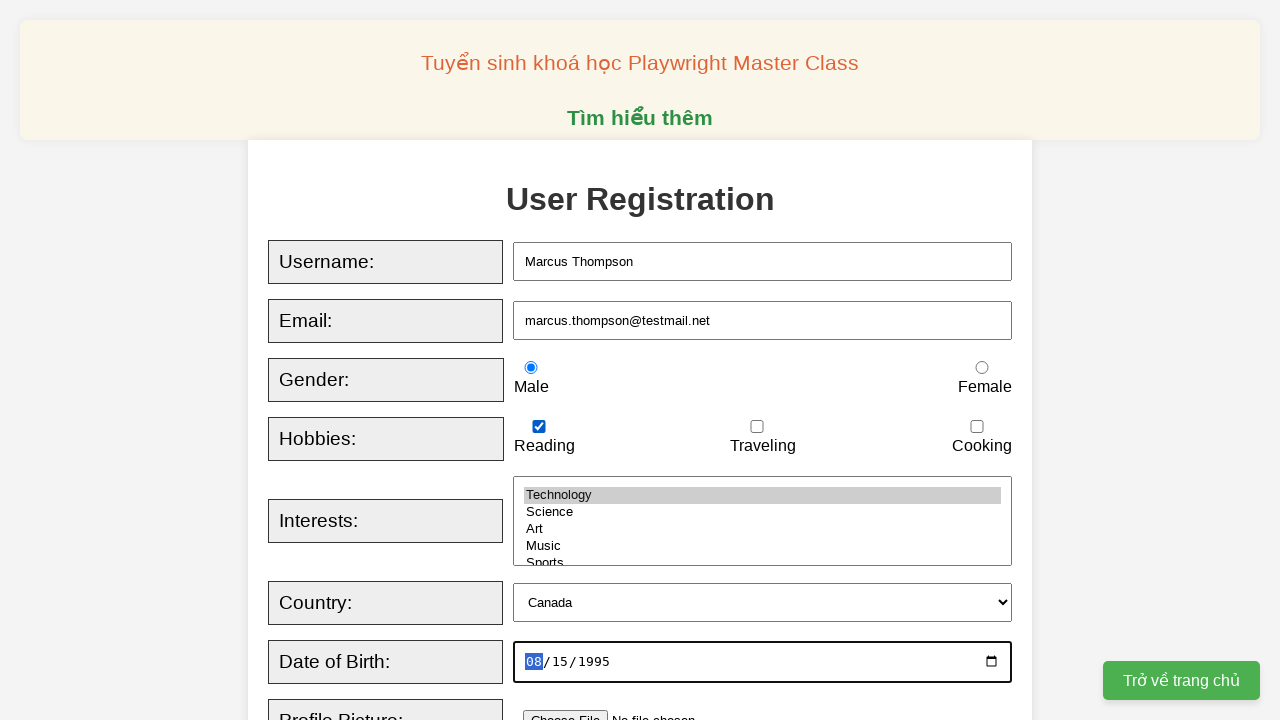

Filled bio textarea with personal description on xpath=//textarea[@id='bio']
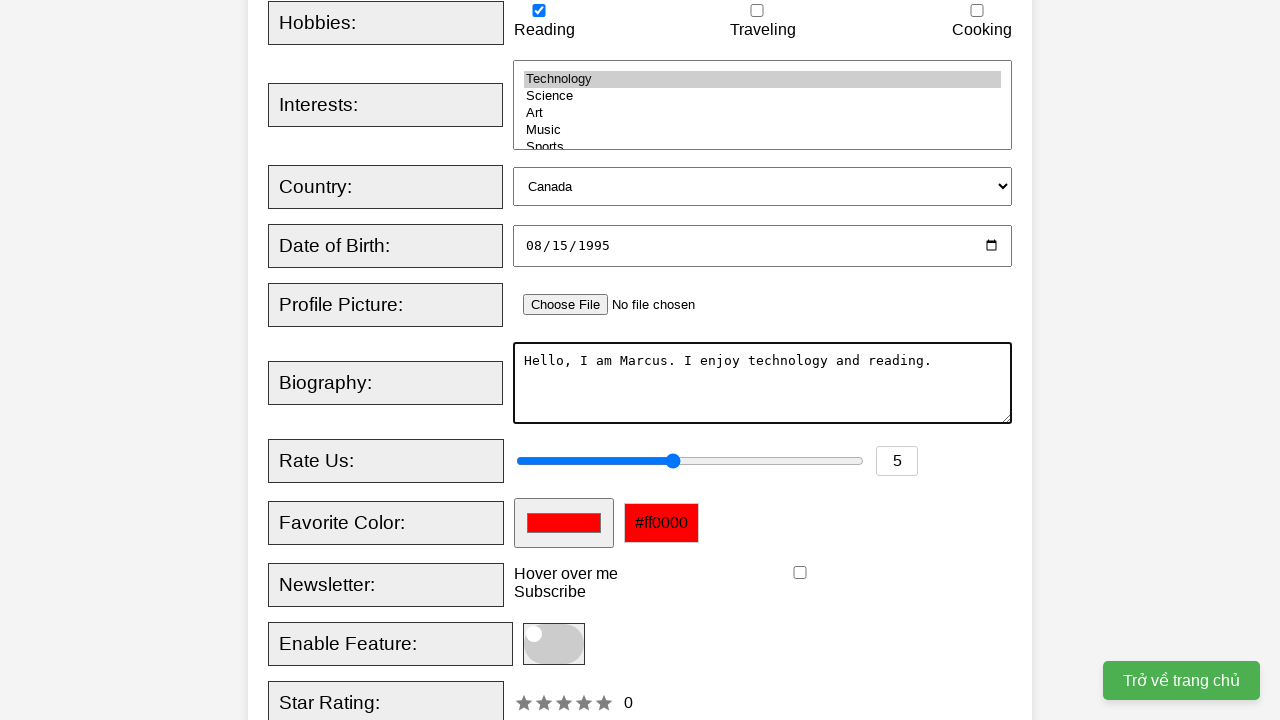

Set rating value to '4' on xpath=//input[@id='rating']
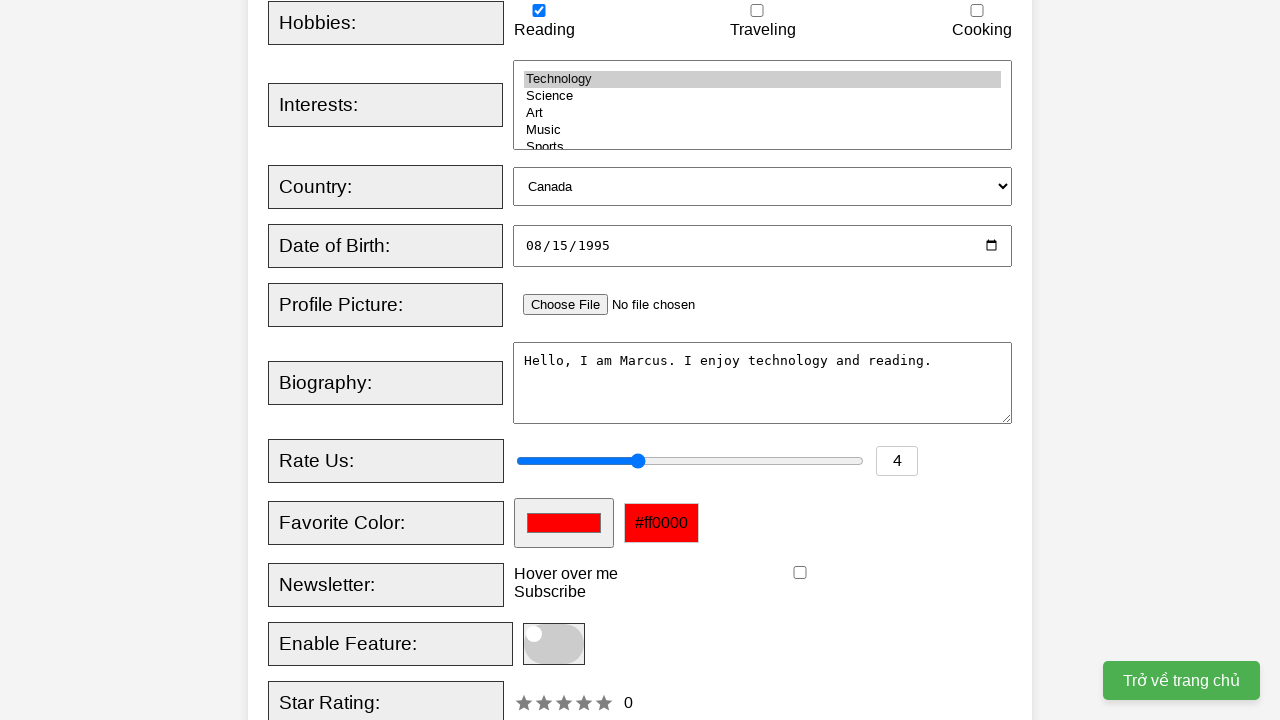

Set favorite color to '#2b7de9' on xpath=//input[@id='favcolor']
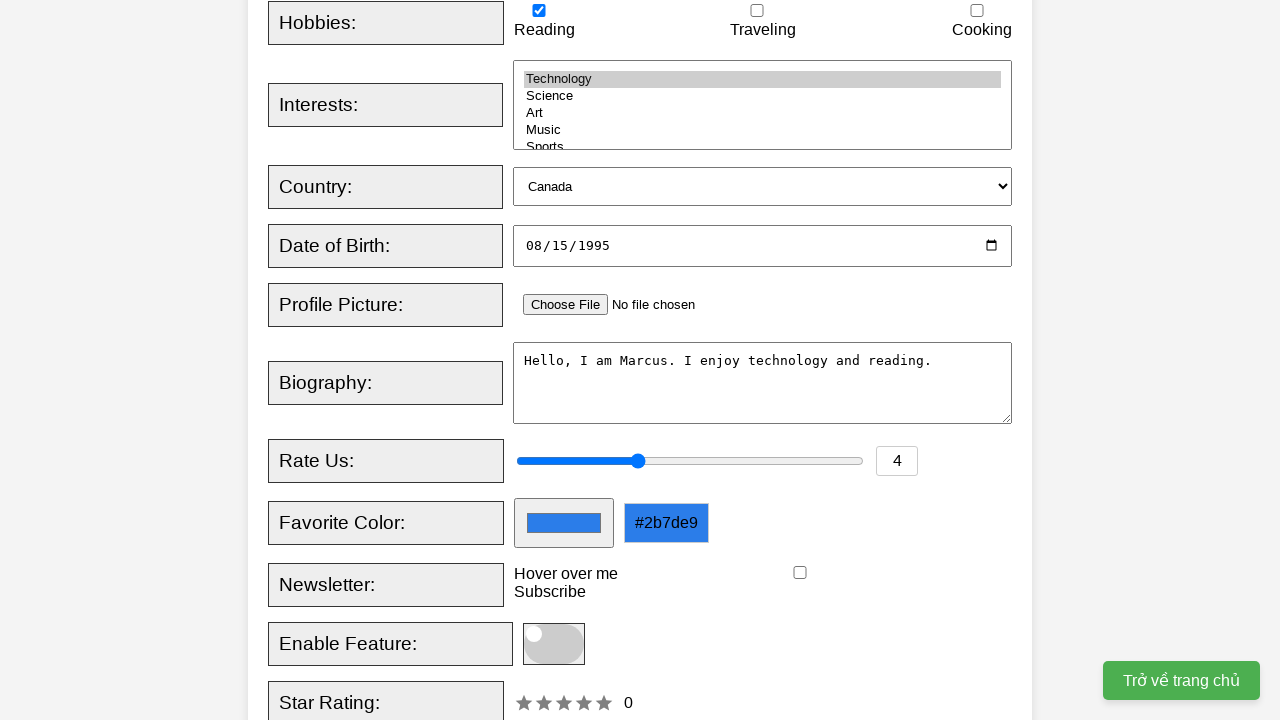

Clicked newsletter checkbox at (800, 573) on xpath=//input[@id='newsletter']
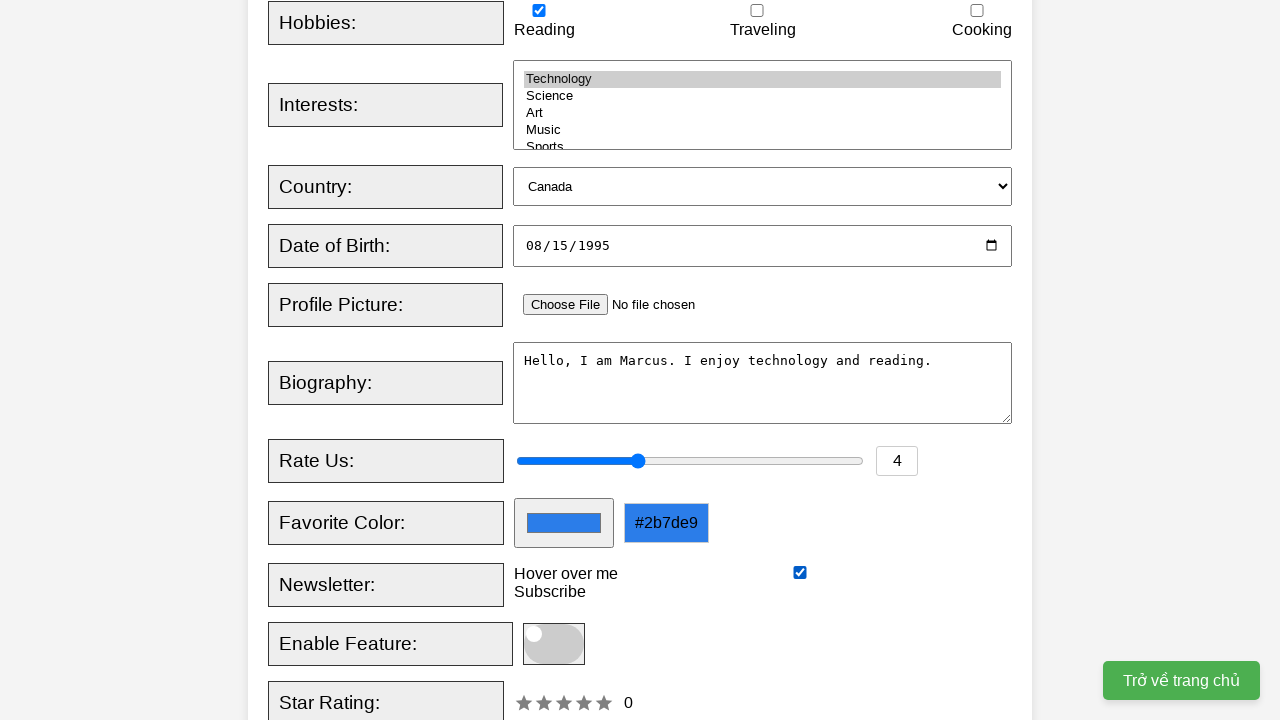

Clicked toggle switch at (554, 644) on xpath=//label[@class='switch']
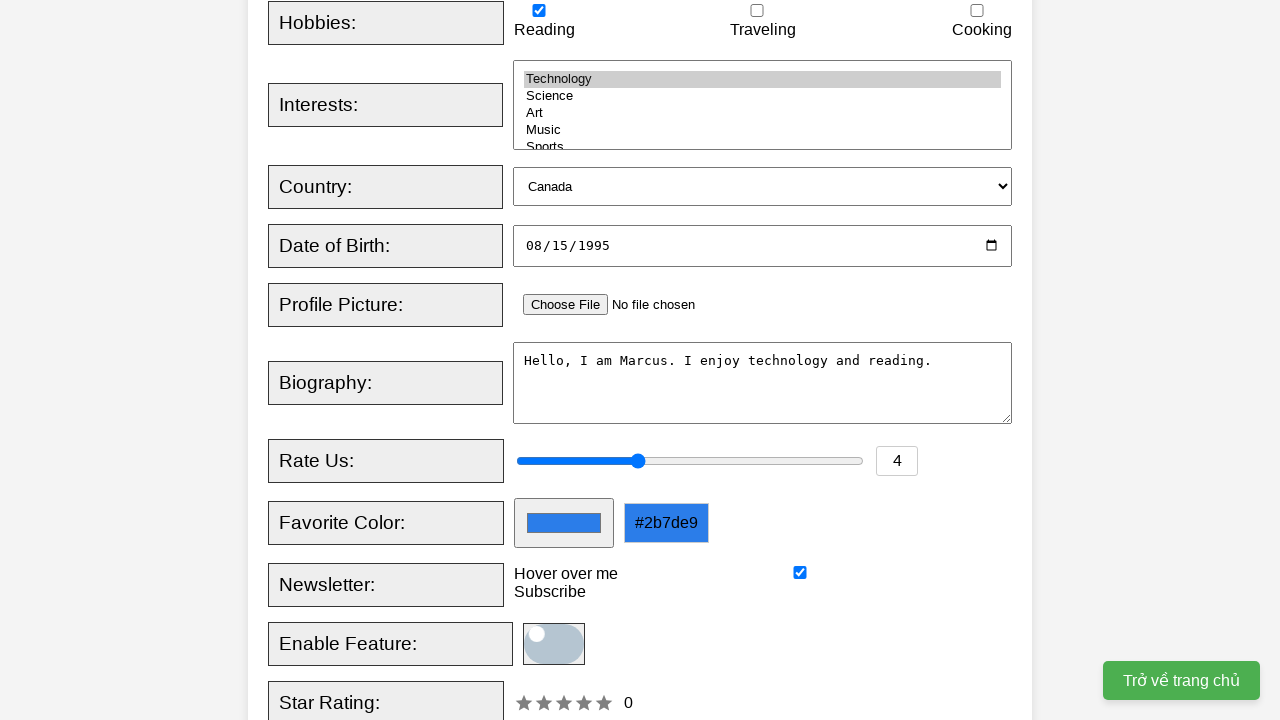

Clicked submit button to register at (528, 360) on xpath=//button[@type='submit']
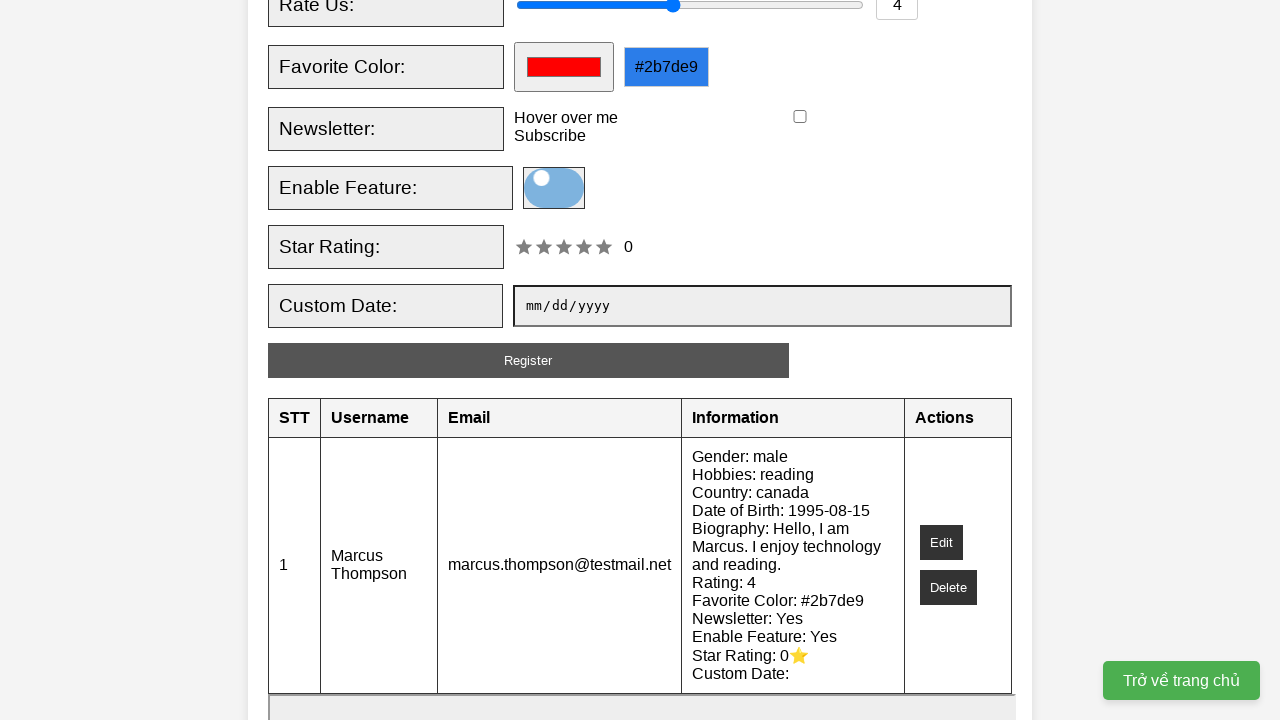

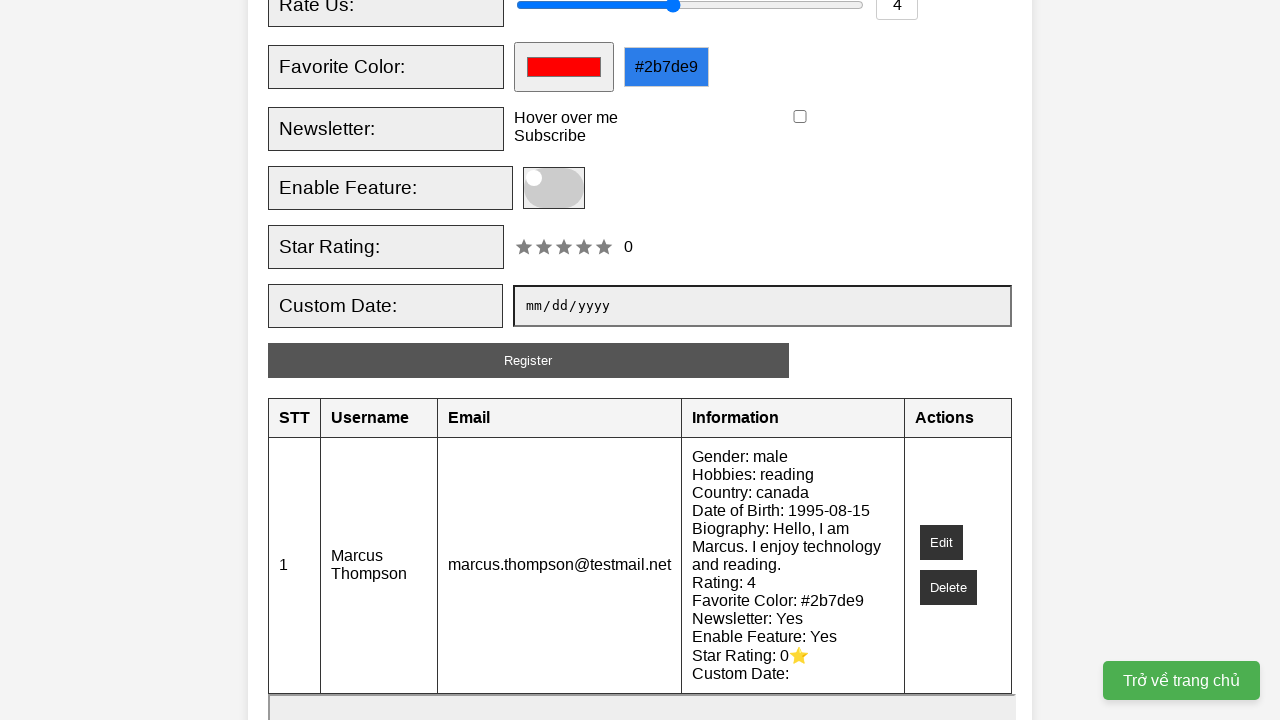